Tests browser window and tab handling by opening new tabs/windows, switching between them, and verifying URLs

Starting URL: https://demoqa.com/

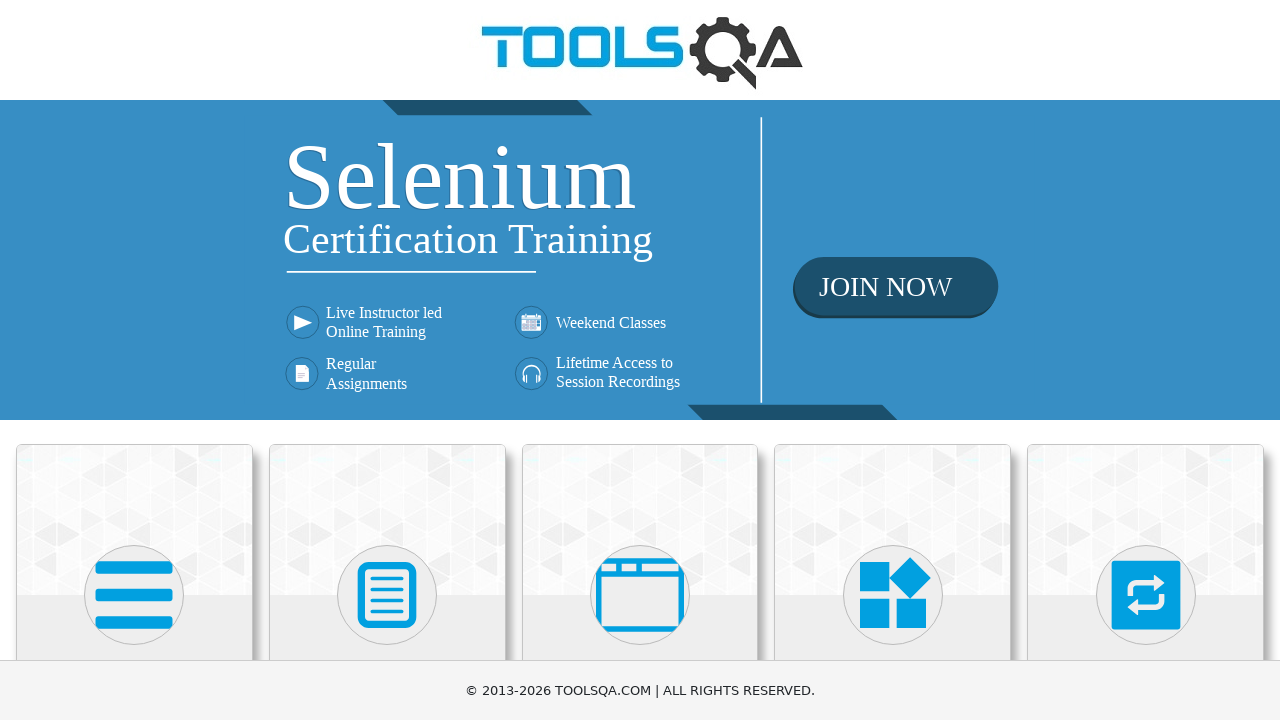

Clicked on 'Alerts, Frame & Windows' section at (640, 360) on xpath=//h5[text()='Alerts, Frame & Windows']
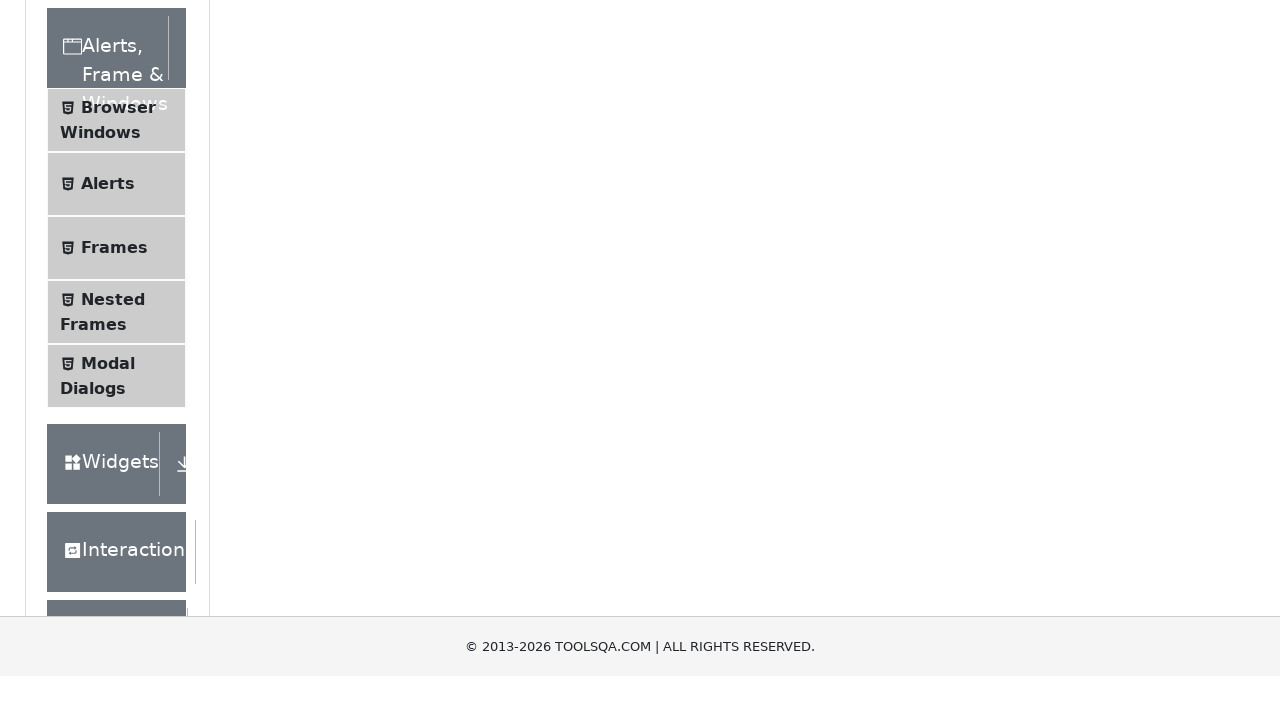

Selected 'Browser Windows' option at (118, 424) on xpath=//span[text()='Browser Windows']
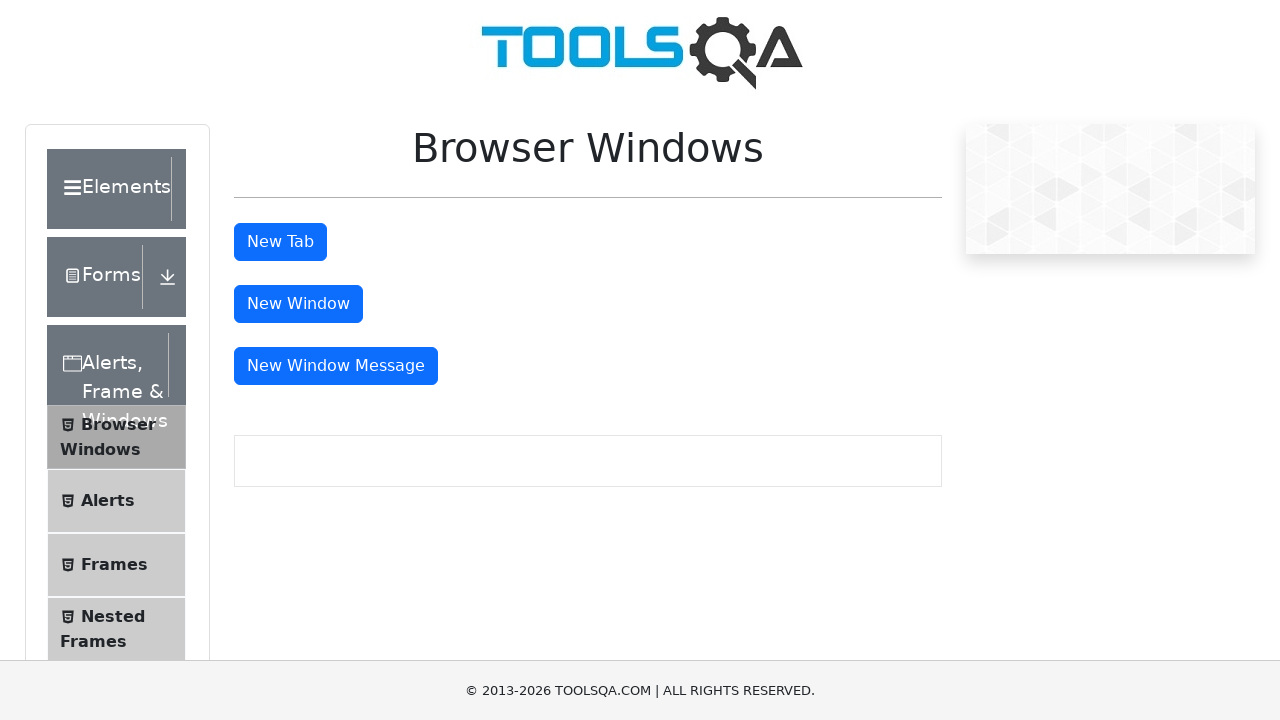

Stored current page context as current_page
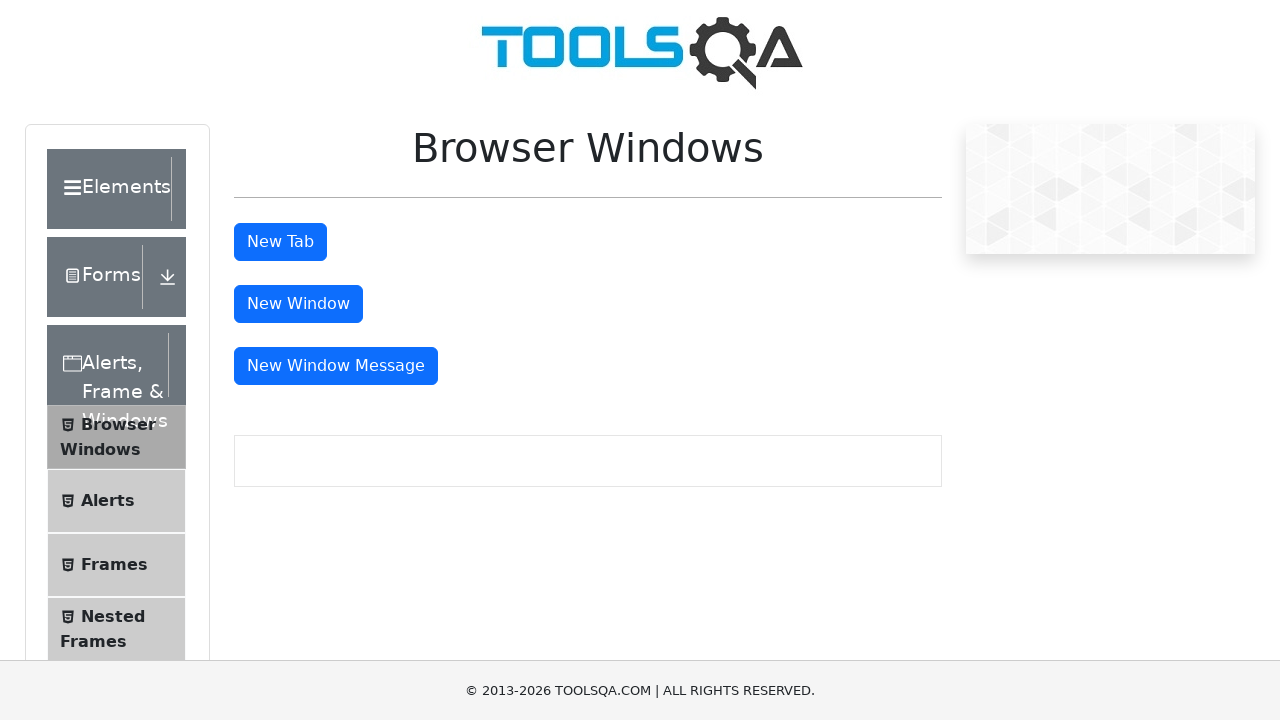

Clicked 'New Tab' button and popup appeared at (280, 242) on #tabButton
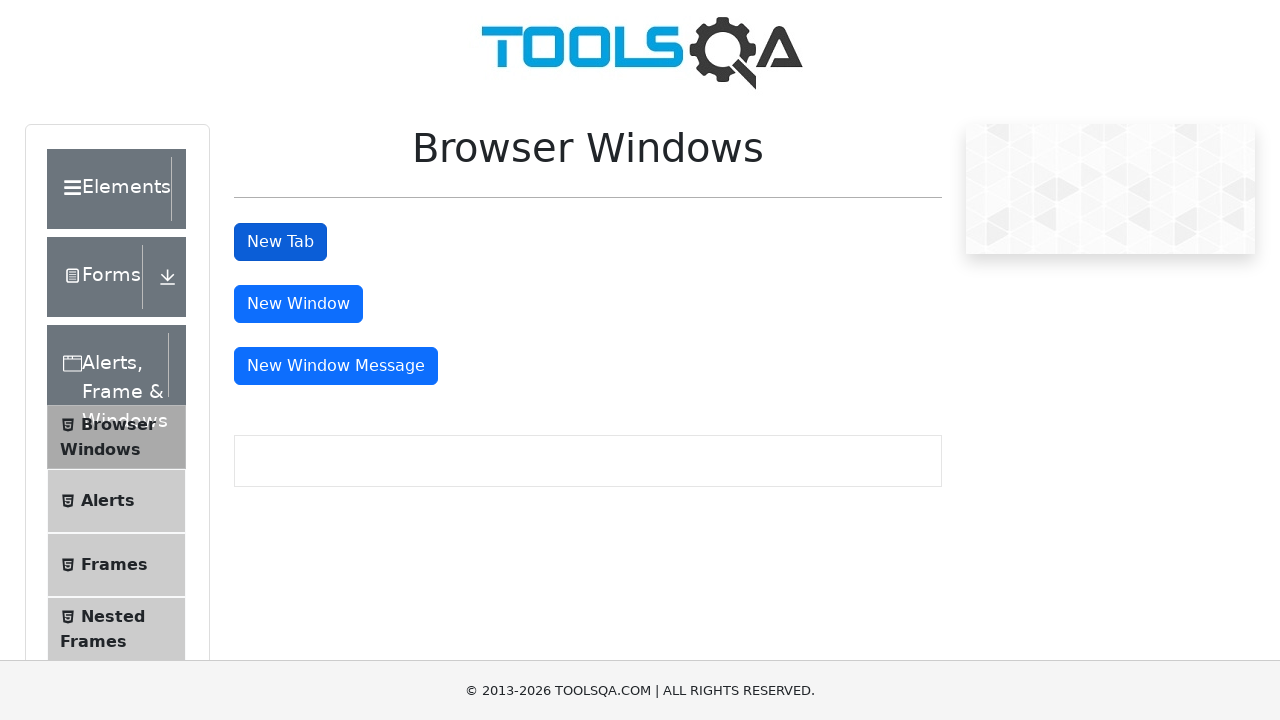

Captured new tab popup reference
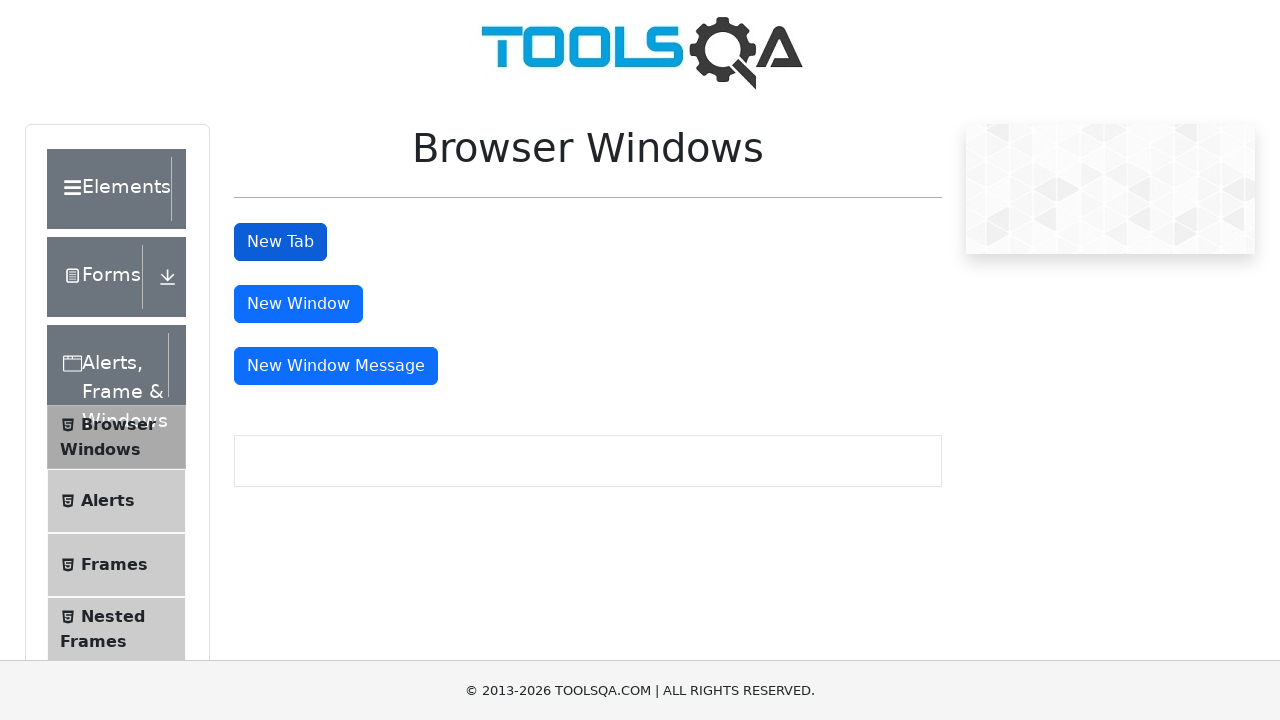

Verified new tab URL is 'https://demoqa.com/sample'
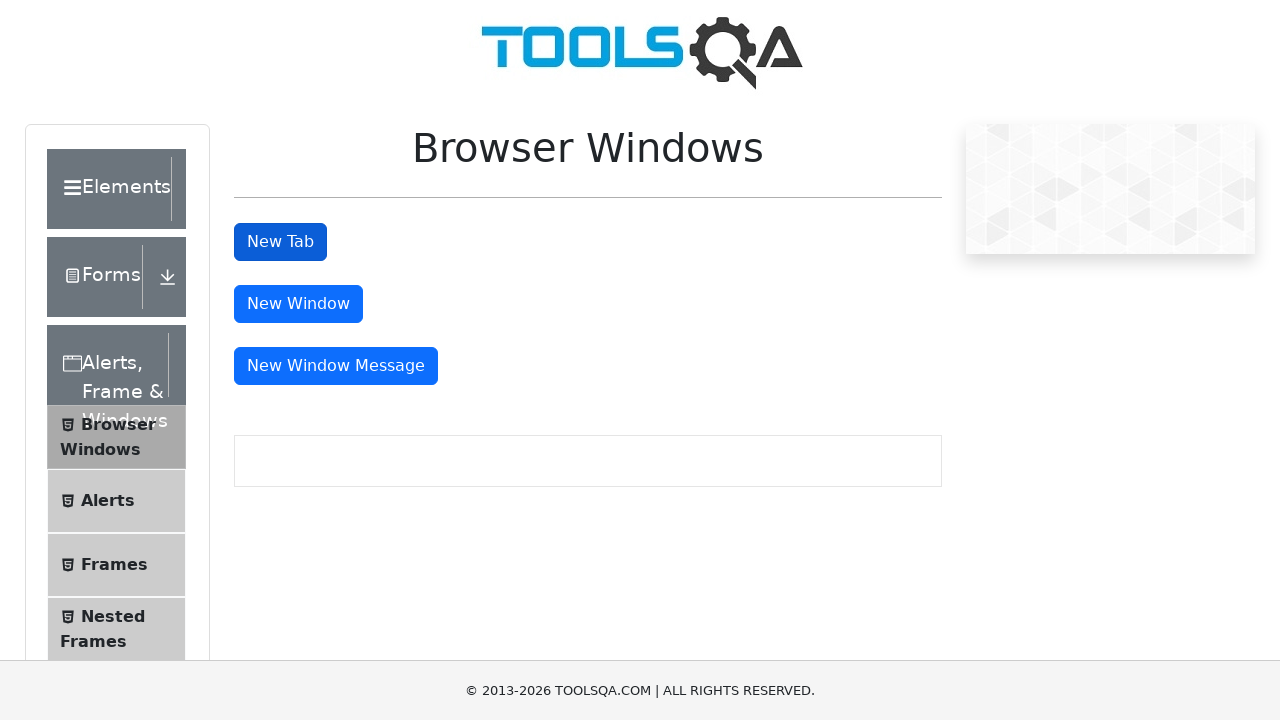

Closed the new tab
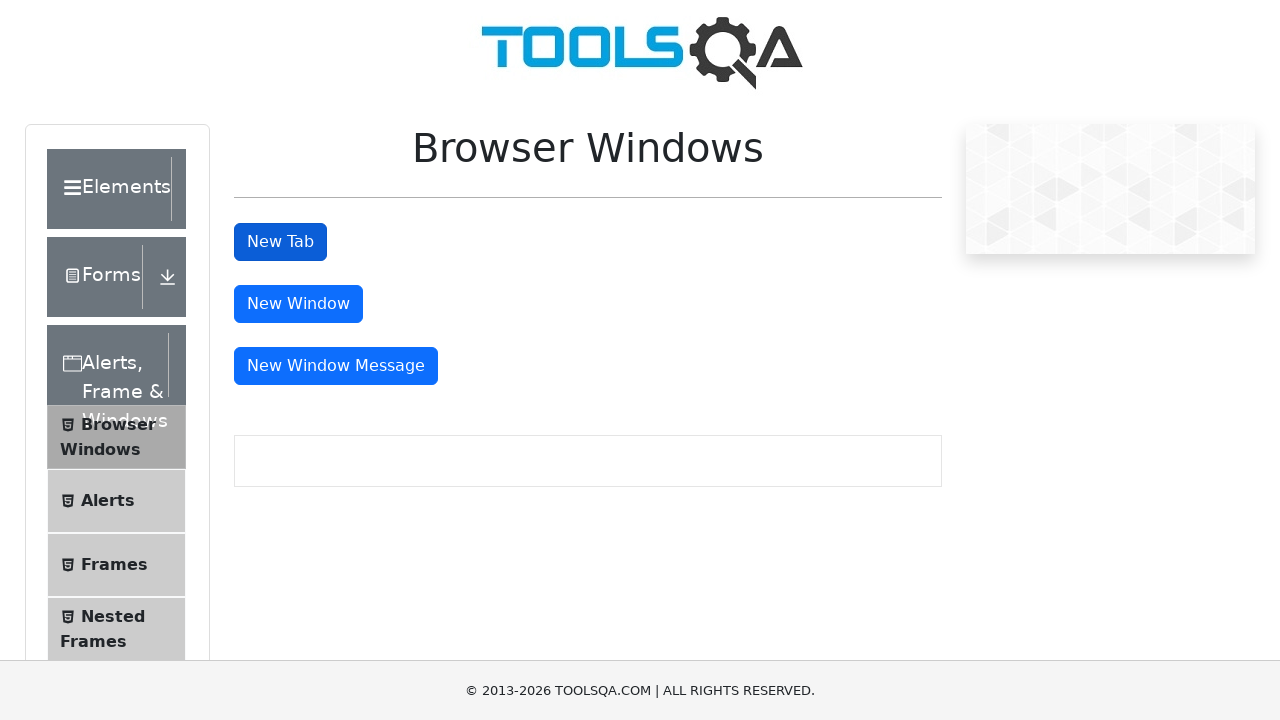

Clicked 'New Window' button and popup appeared at (298, 304) on #windowButton
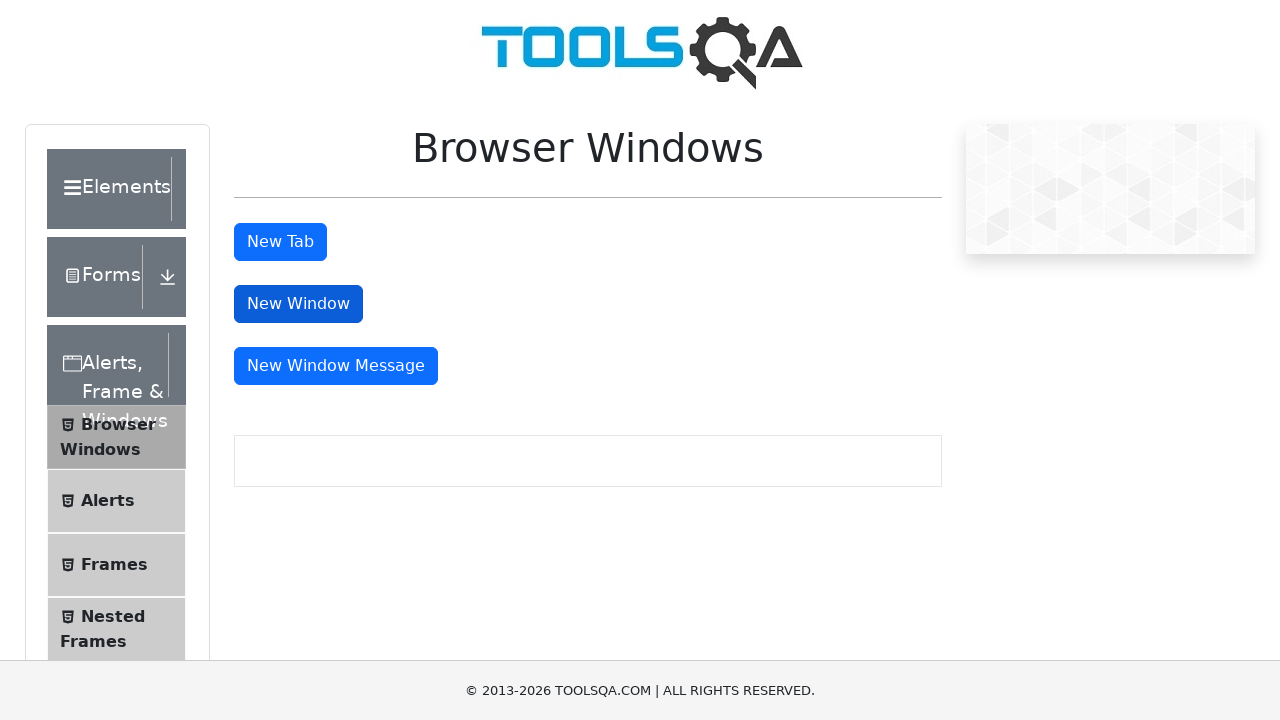

Captured new window popup reference
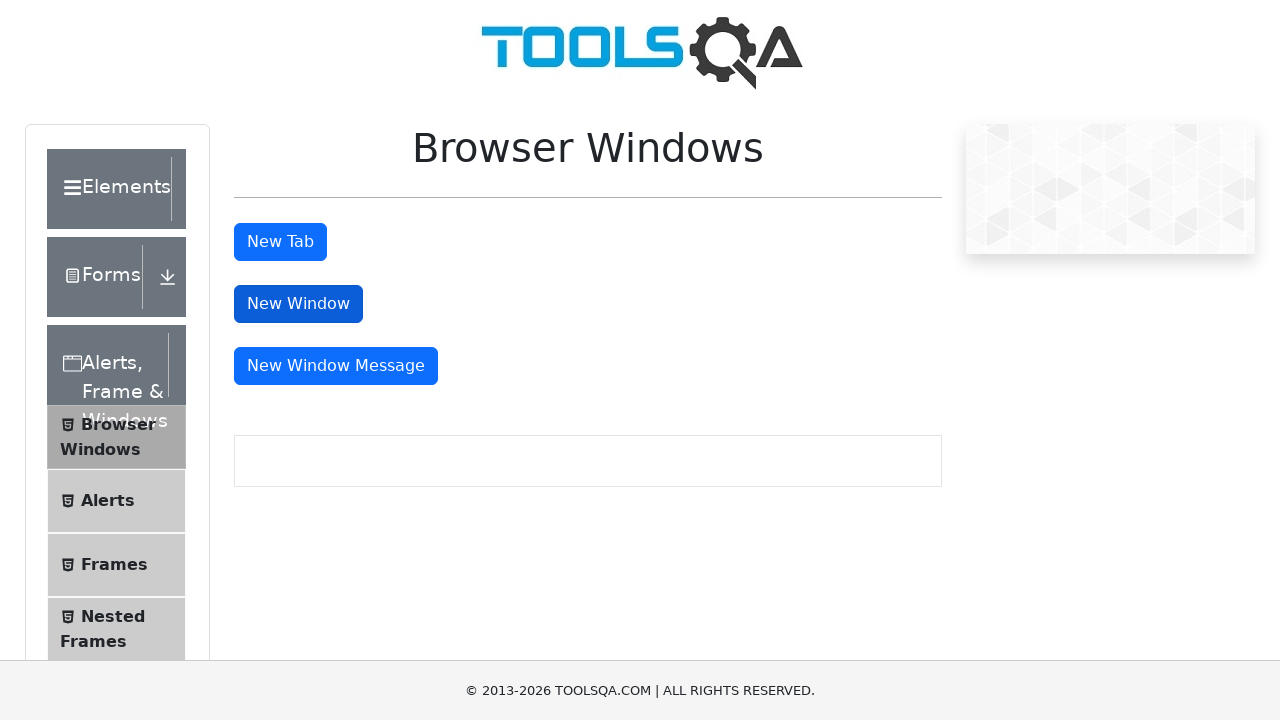

Verified new window URL is 'https://demoqa.com/sample'
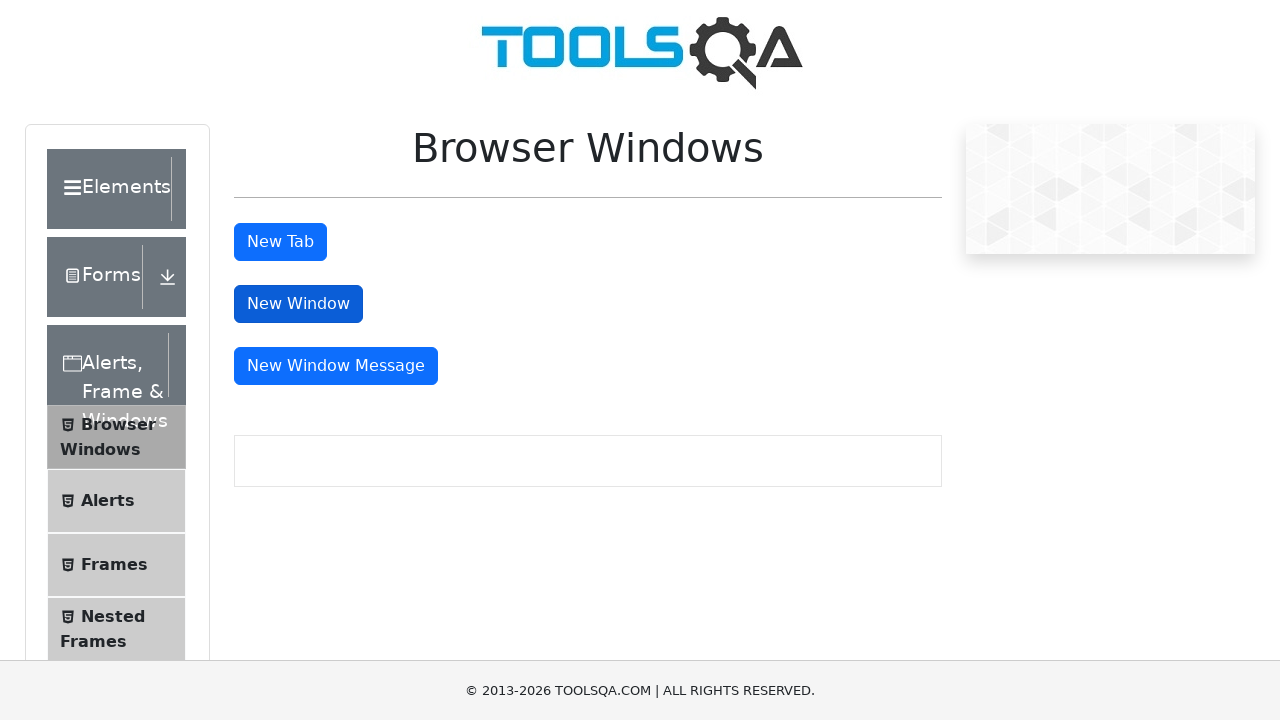

Closed the new window
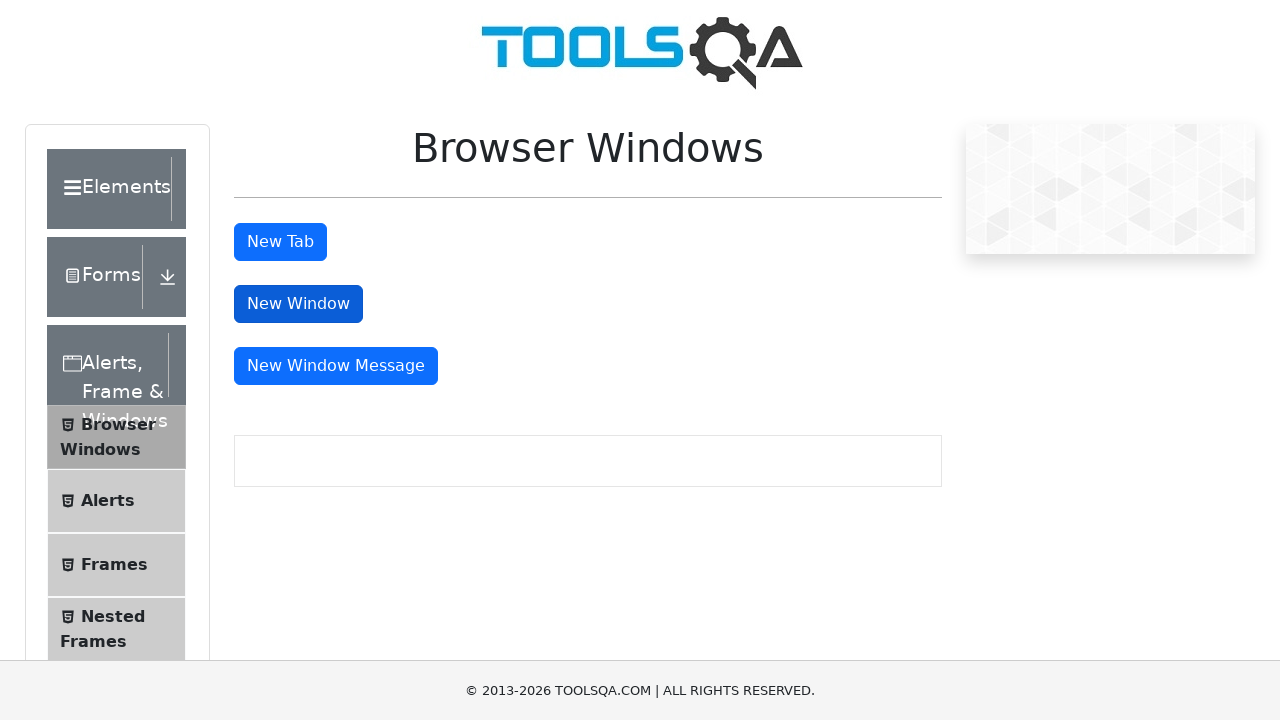

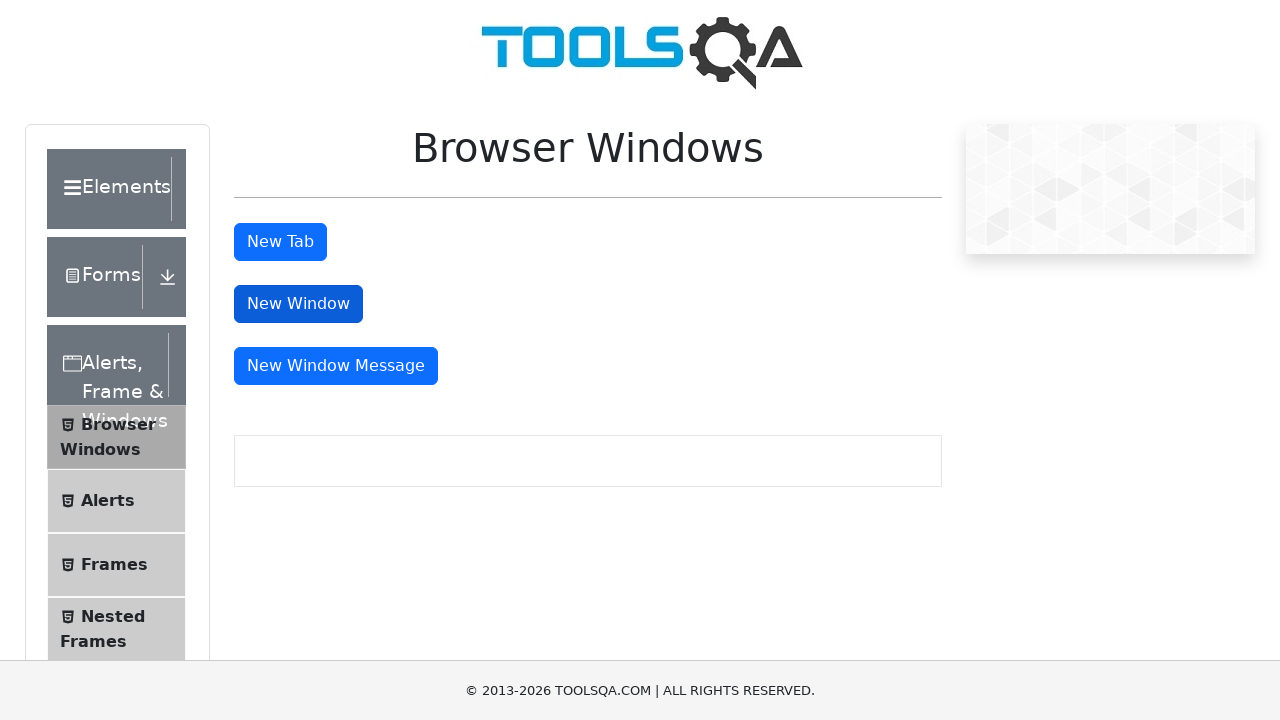